Tests interaction with a disabled input field, filling it while enabled, then clicking enable button and waiting for state changes

Starting URL: http://www.uitestingplayground.com/

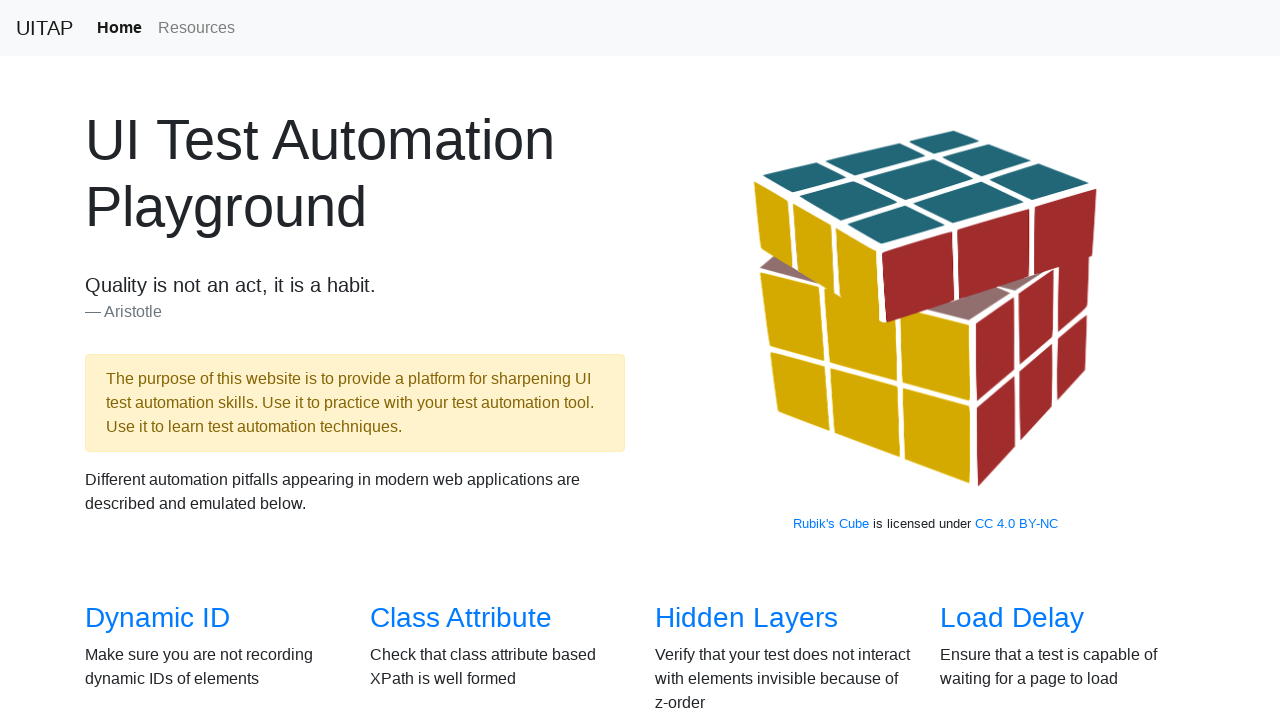

Clicked on Disabled Input menu item at (461, 501) on a[href='/disabledinput']
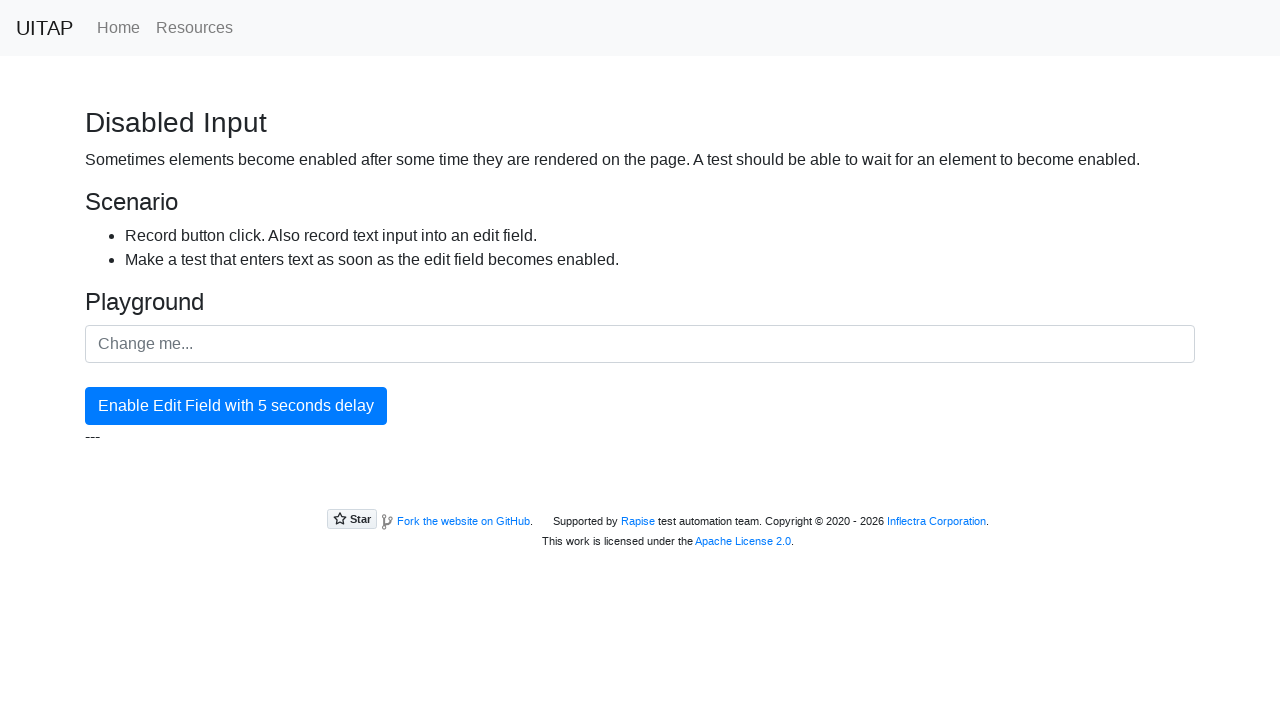

Filled input field with 'TestText789' while enabled on #inputField
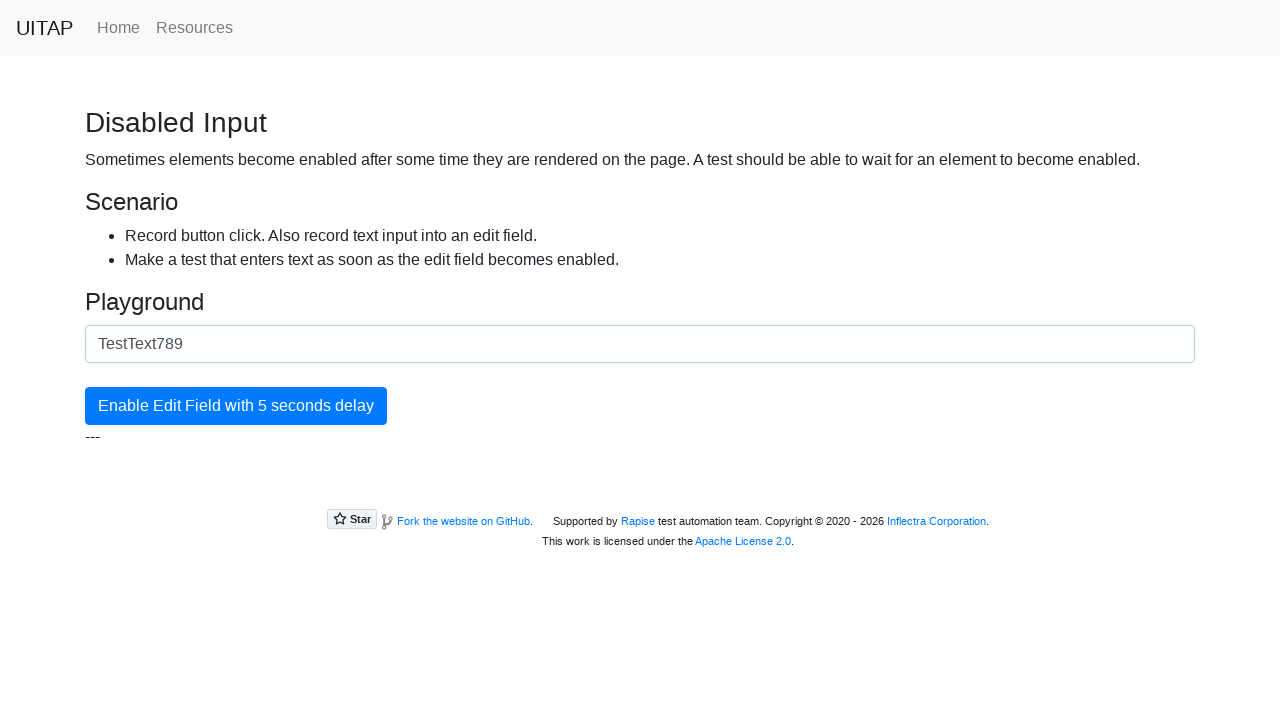

Clicked enable button to change input state at (236, 406) on #enableButton
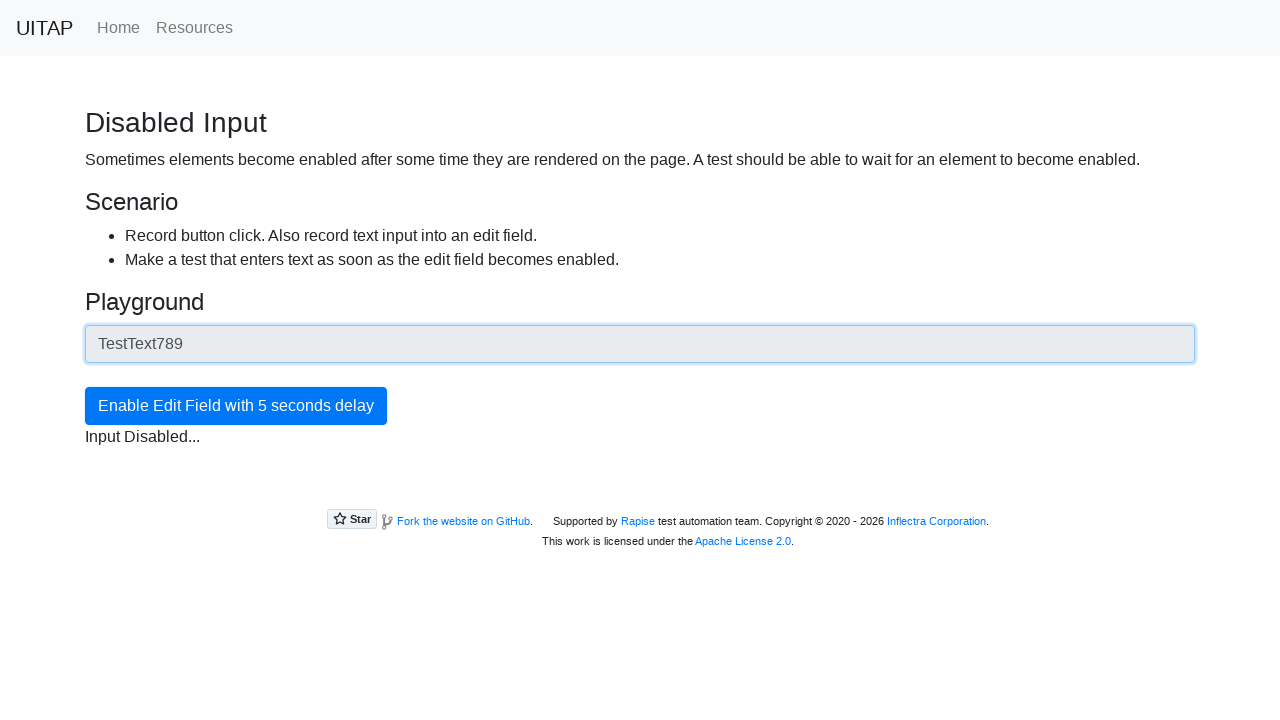

Waited 5.1 seconds for input state change
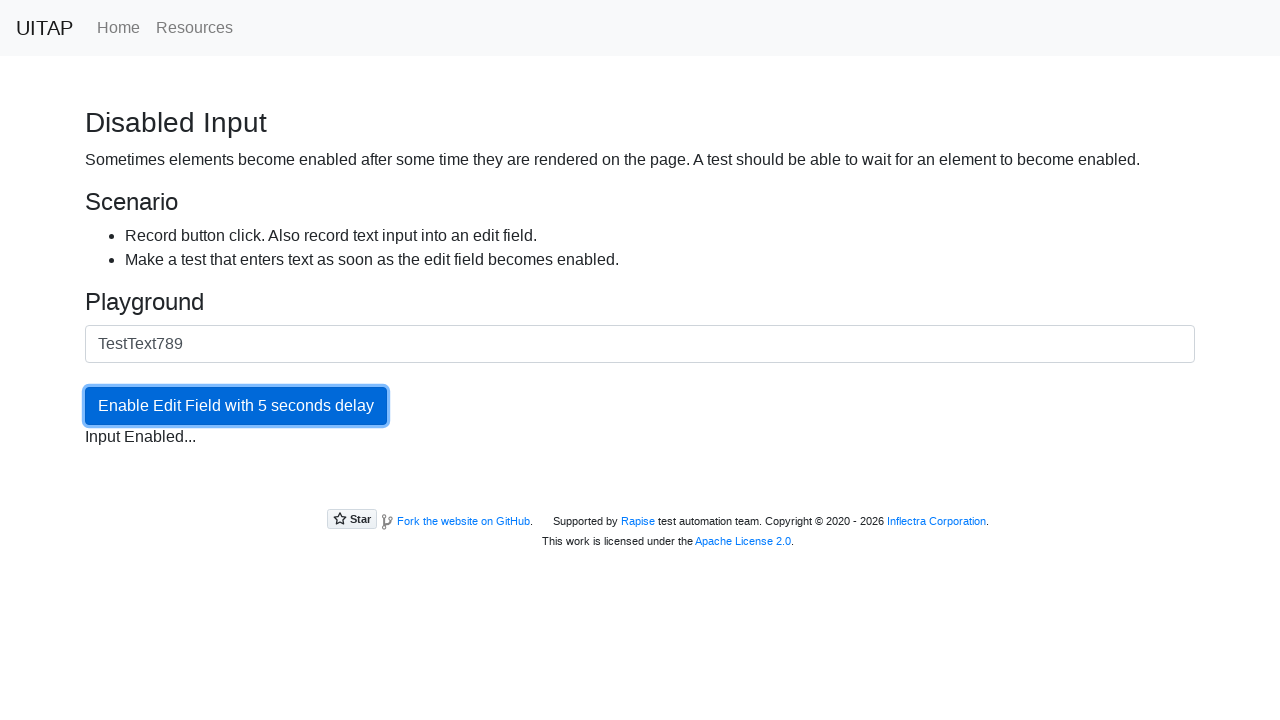

Cleared the input field on #inputField
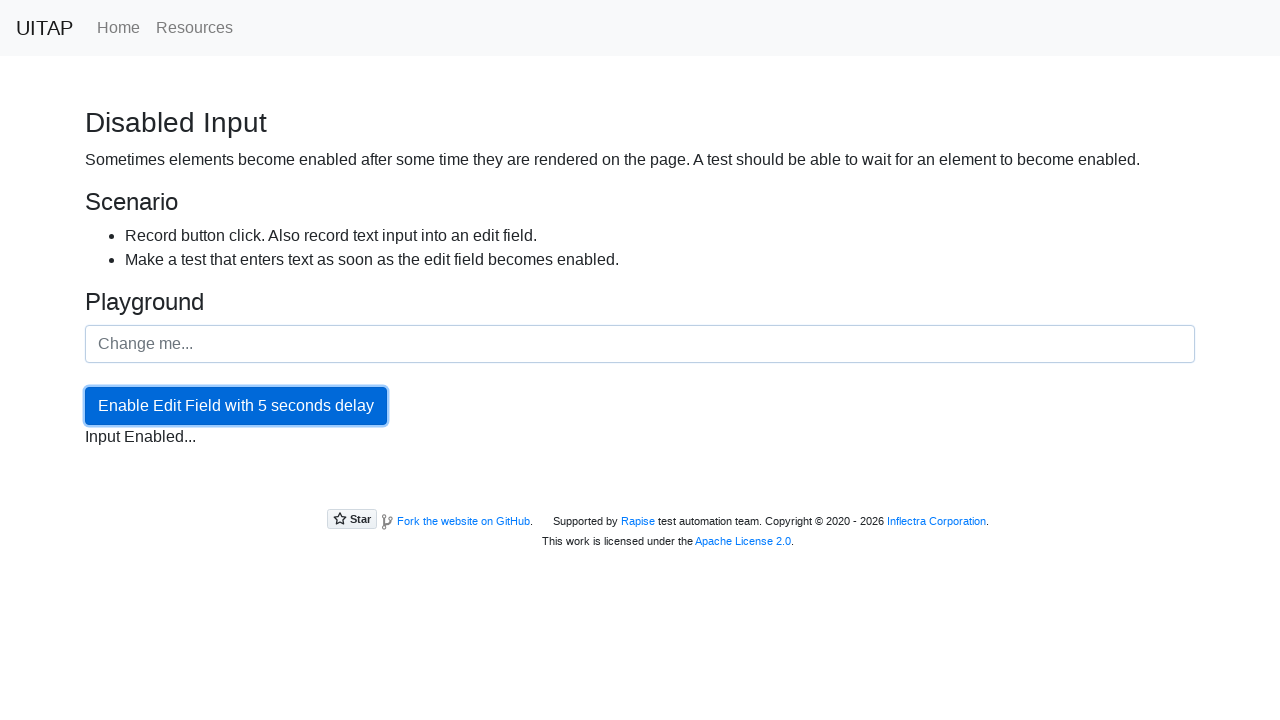

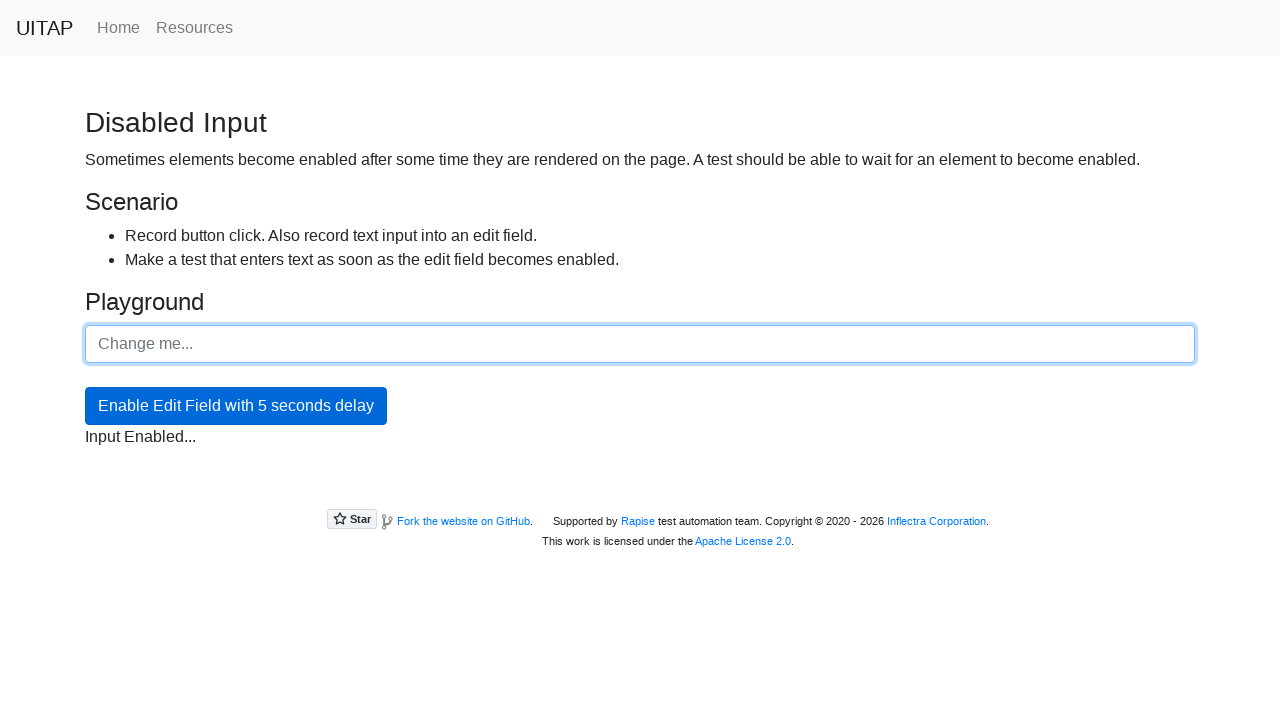